Tests dark theme visual appearance by emulating dark color scheme

Starting URL: https://playwright.dev/

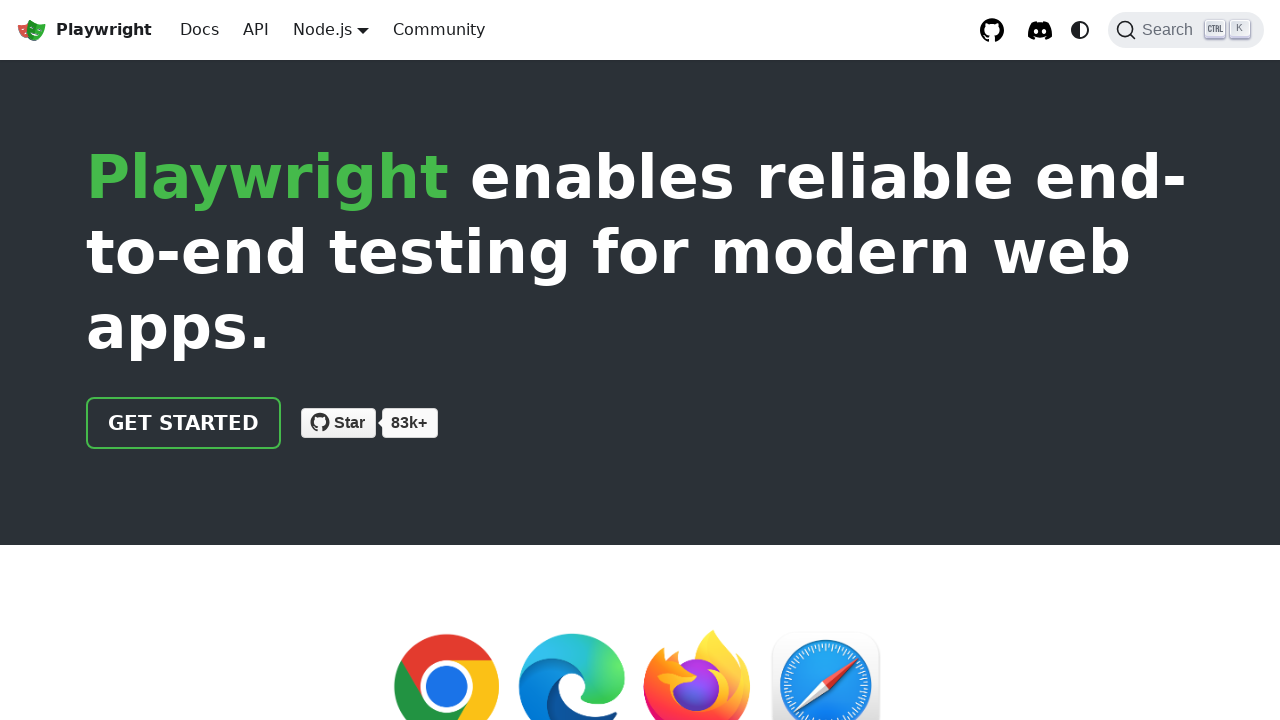

Waited for network idle on Playwright documentation page
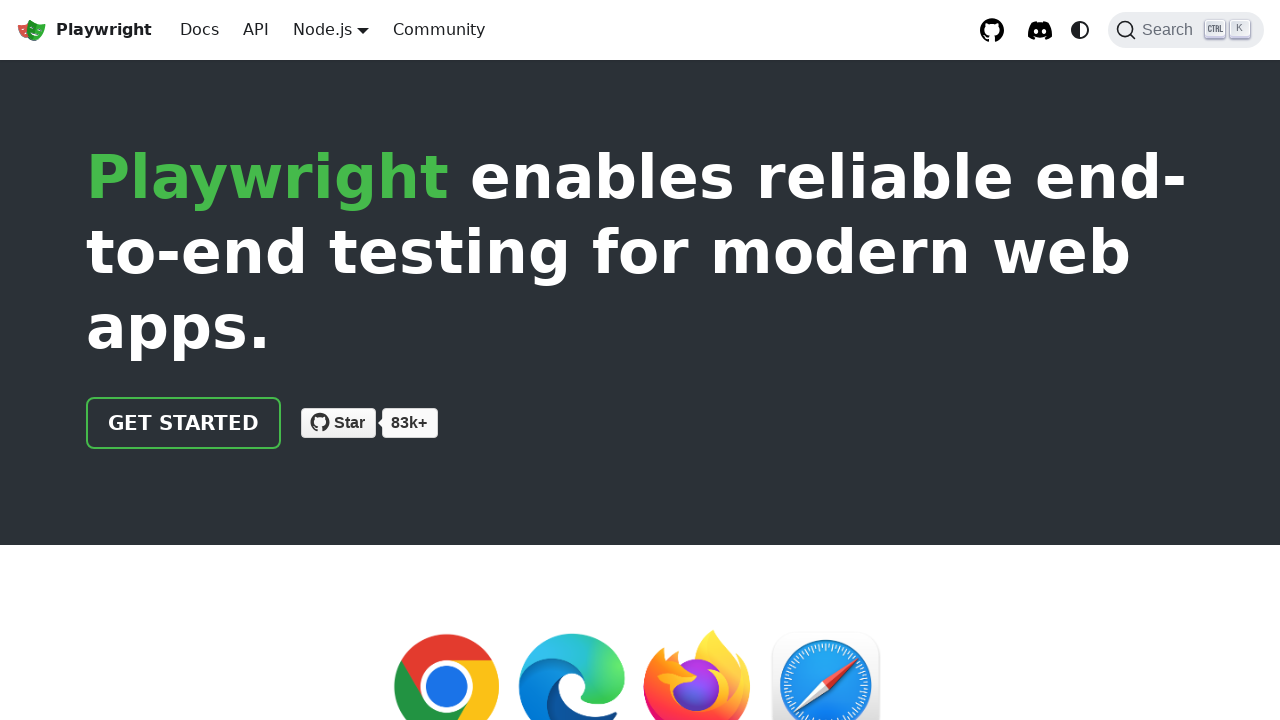

Emulated dark color scheme
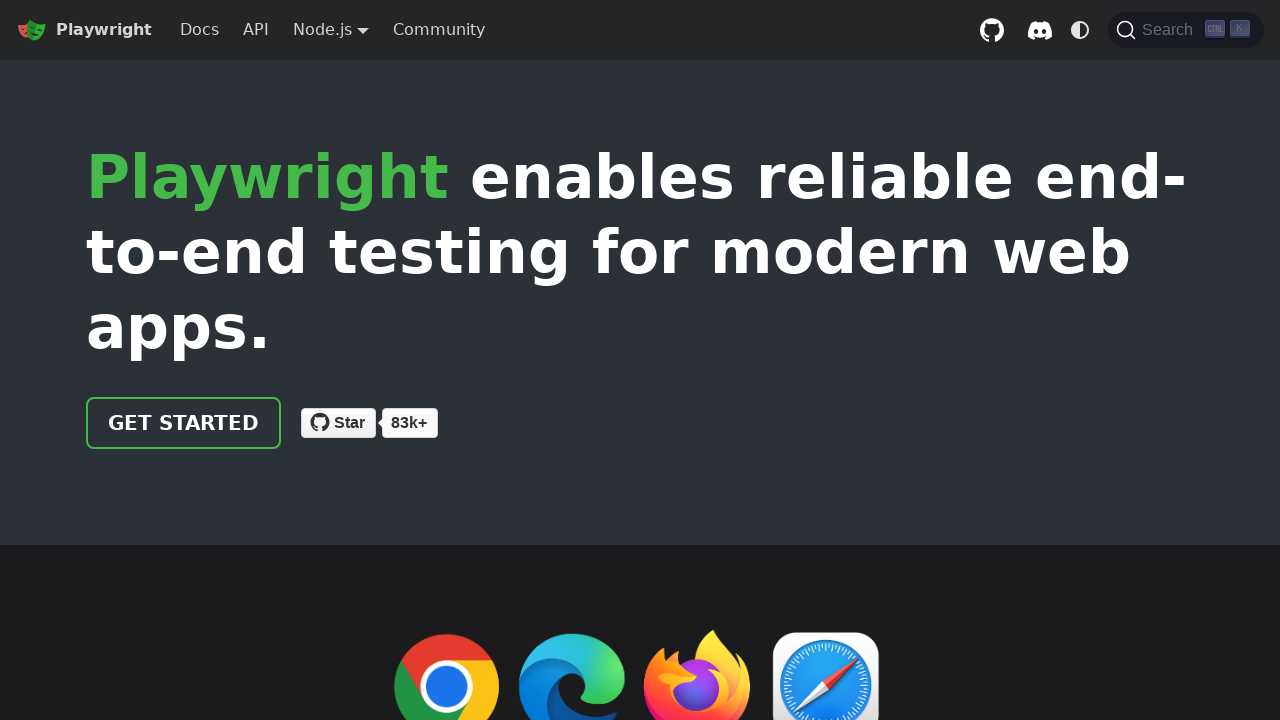

Waited 500ms for dark theme to fully render
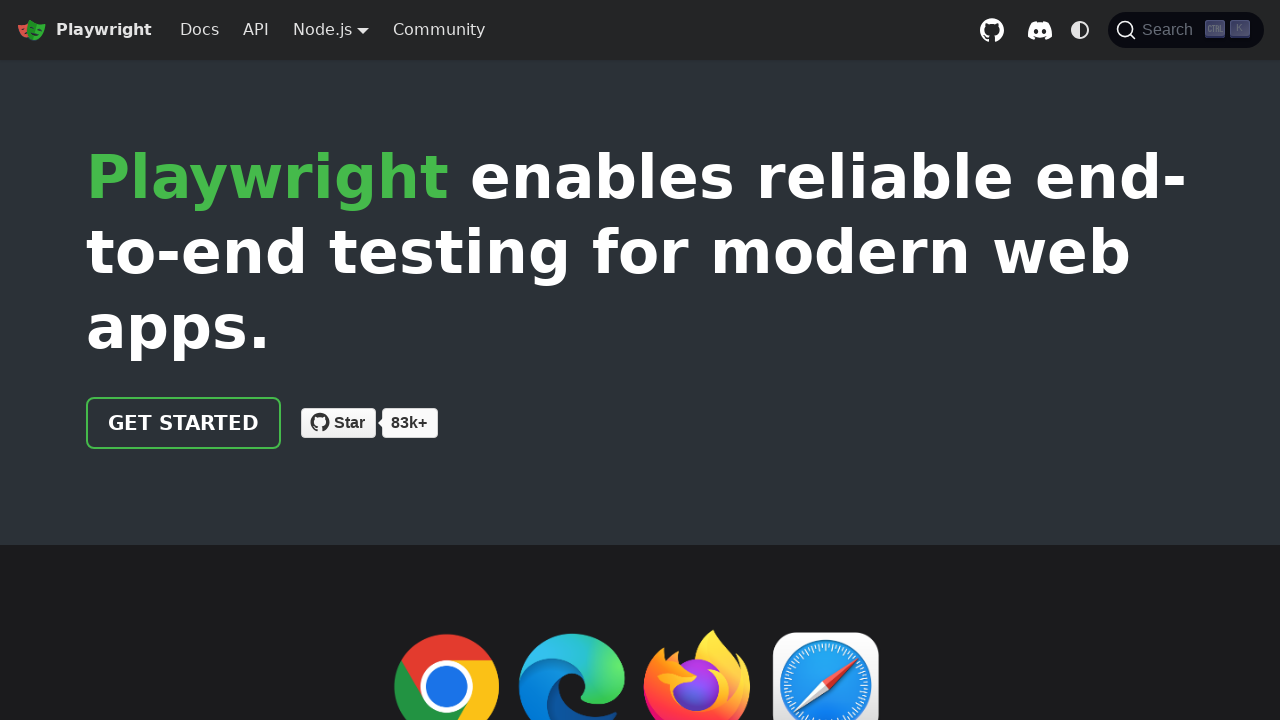

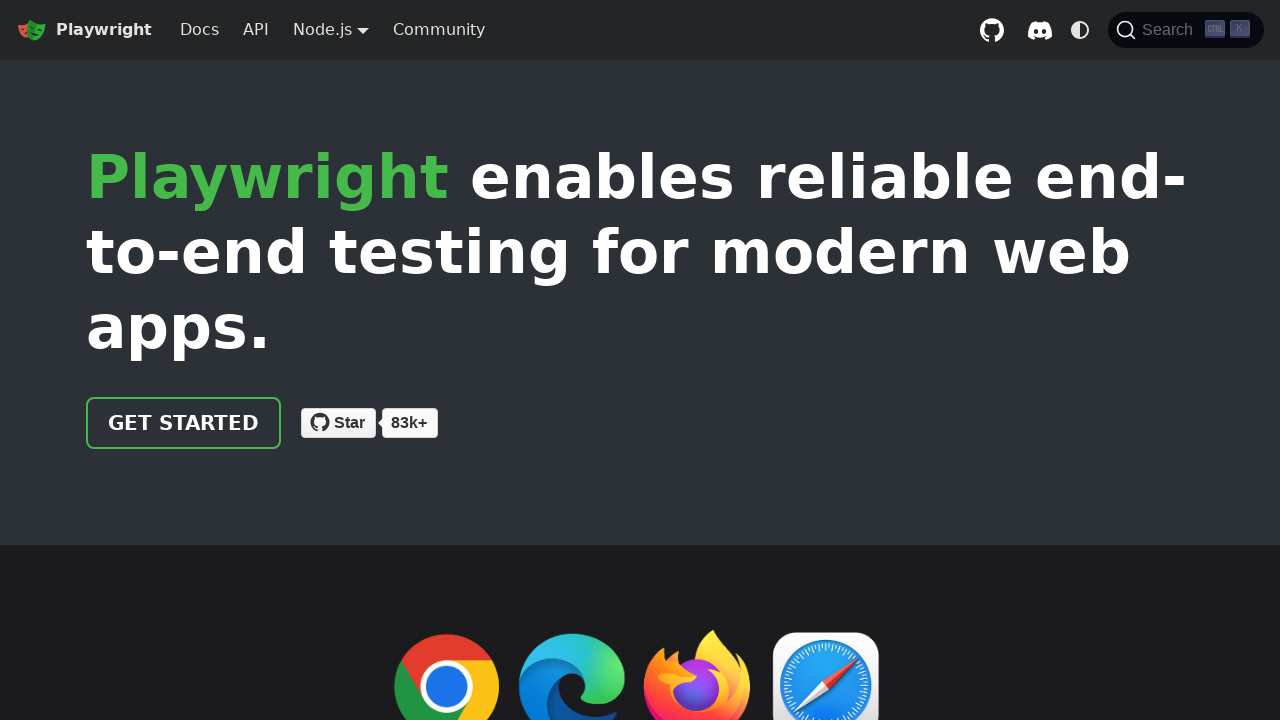